Tests the product description tab by clicking on it and verifying the description text content is correct

Starting URL: http://practice.automationtesting.in/product/selenium-ruby/

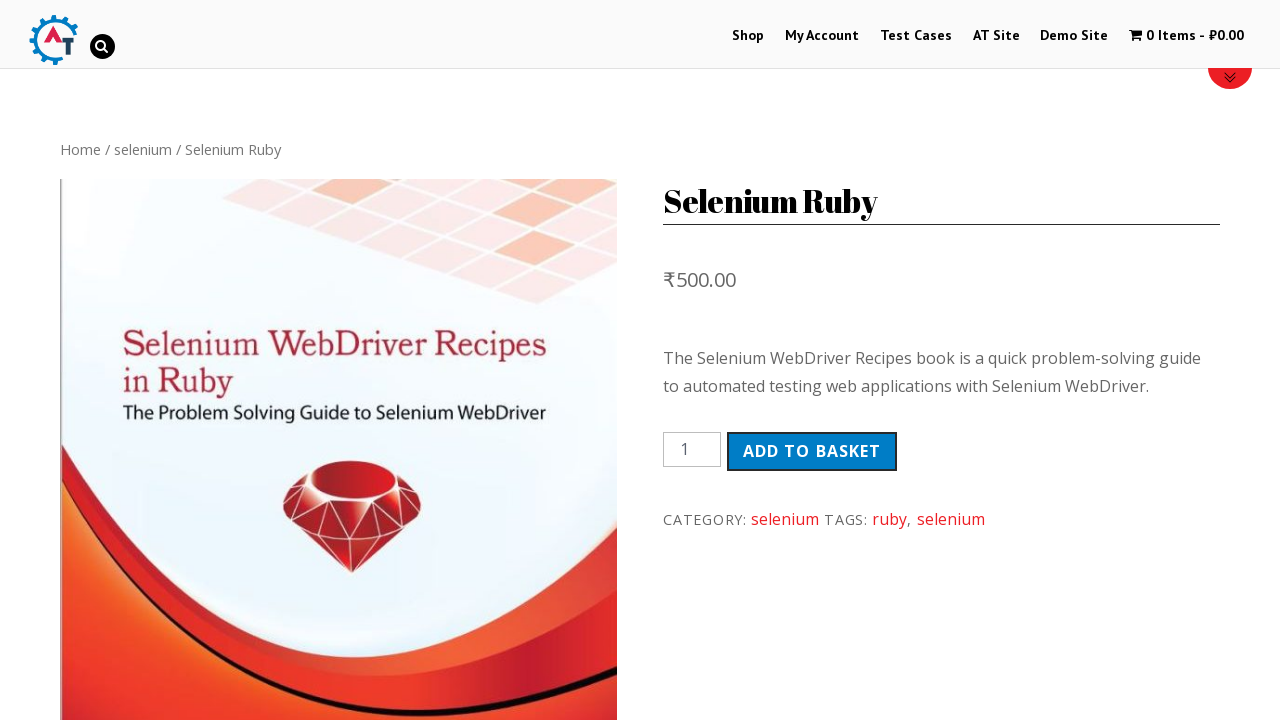

Clicked on Description tab at (144, 360) on xpath=//*[@id="product-160"]/div[3]/ul/li[1]/a
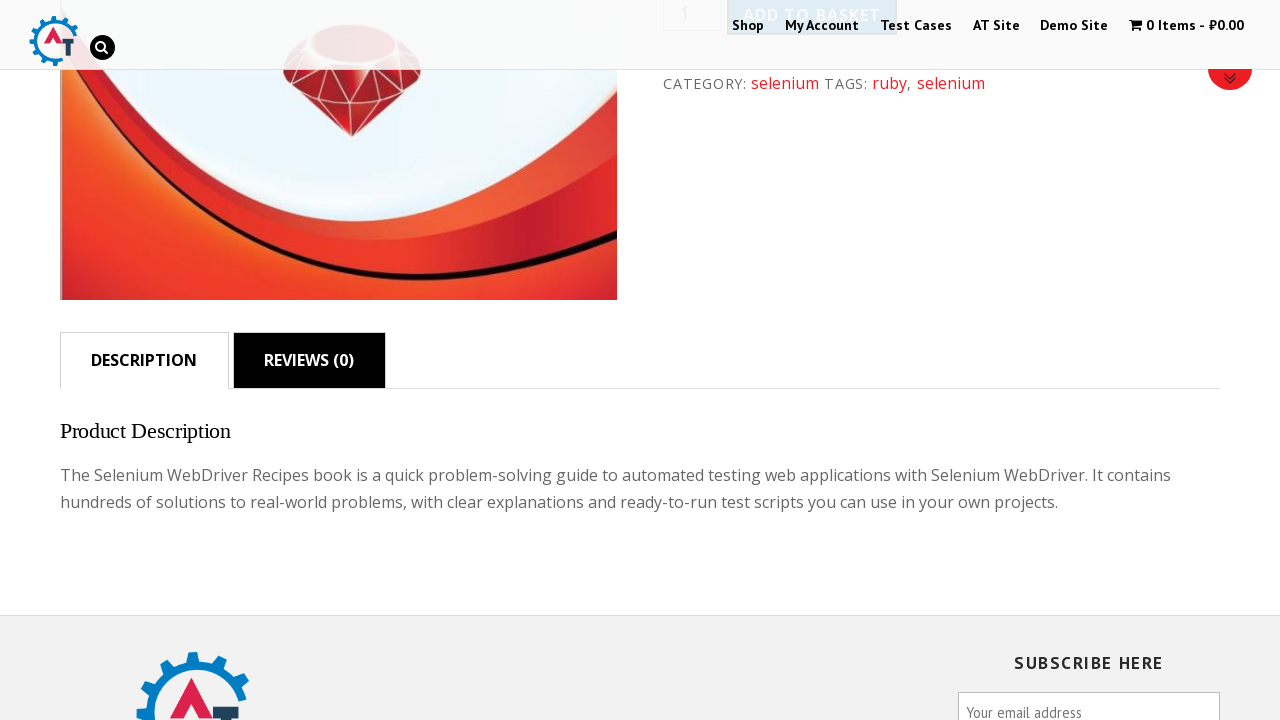

Waited for description content to load
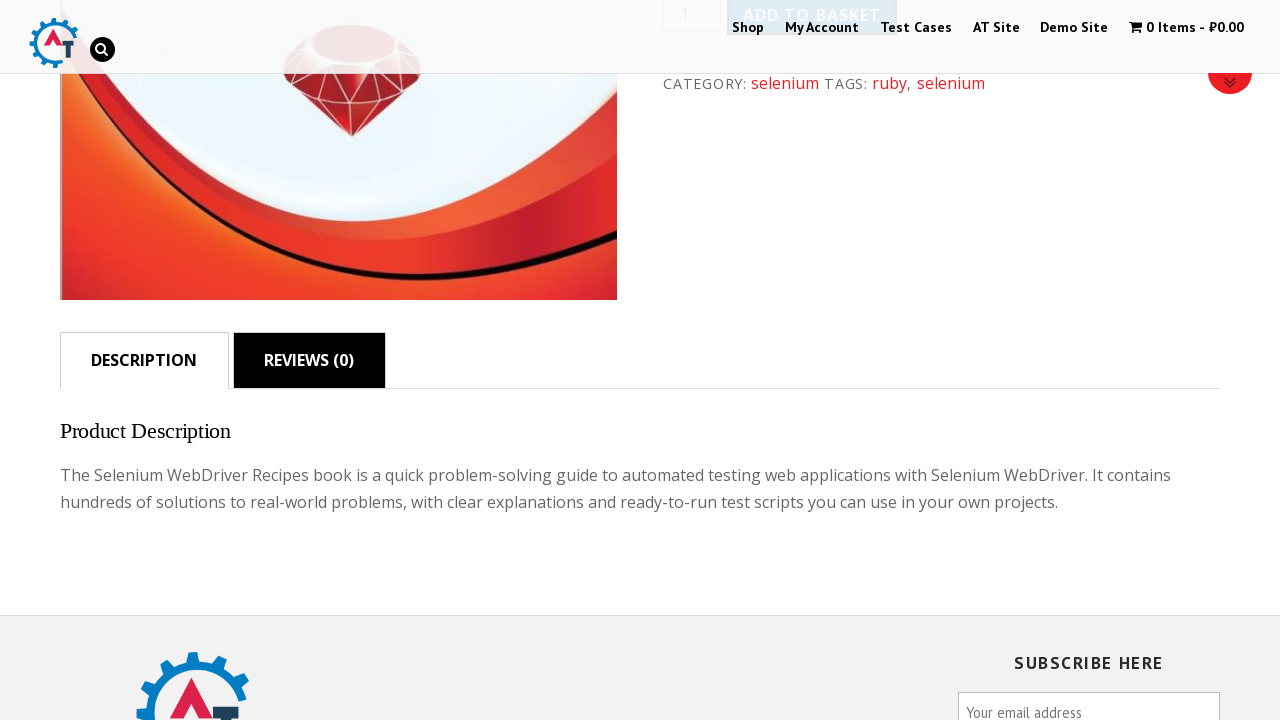

Retrieved description paragraph text content
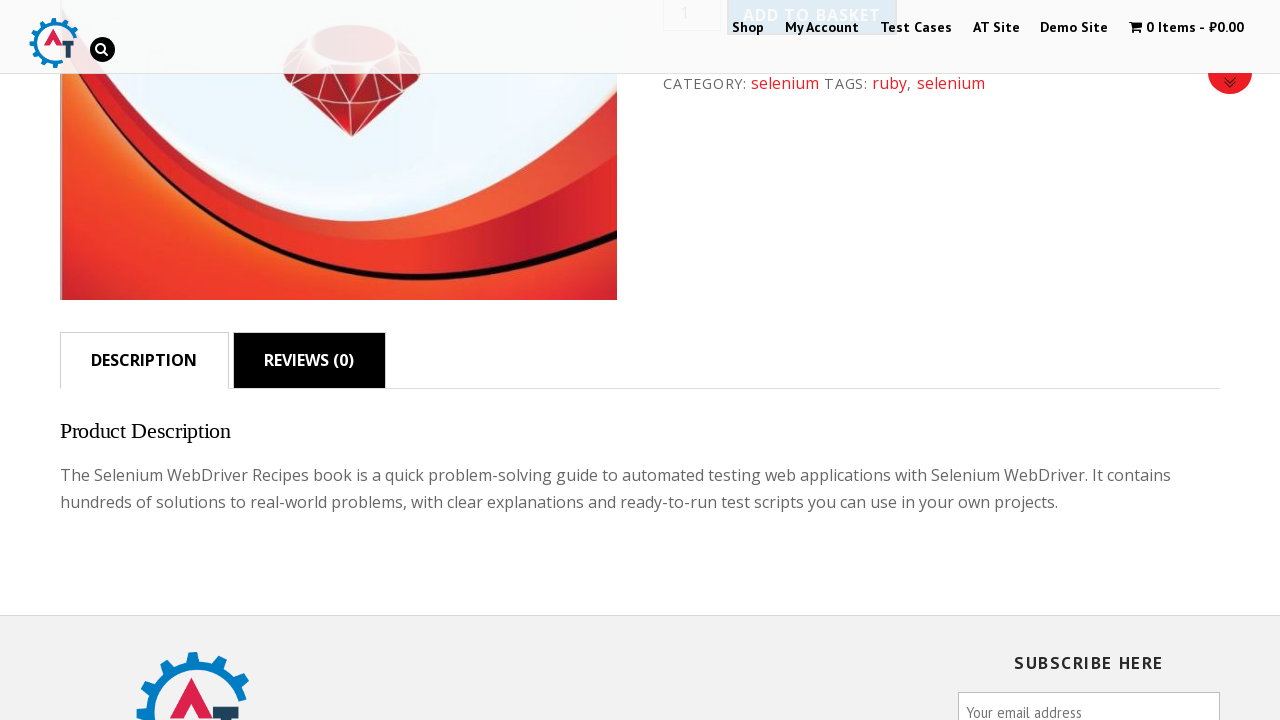

Verified that description text contains expected content about Selenium WebDriver Recipes book
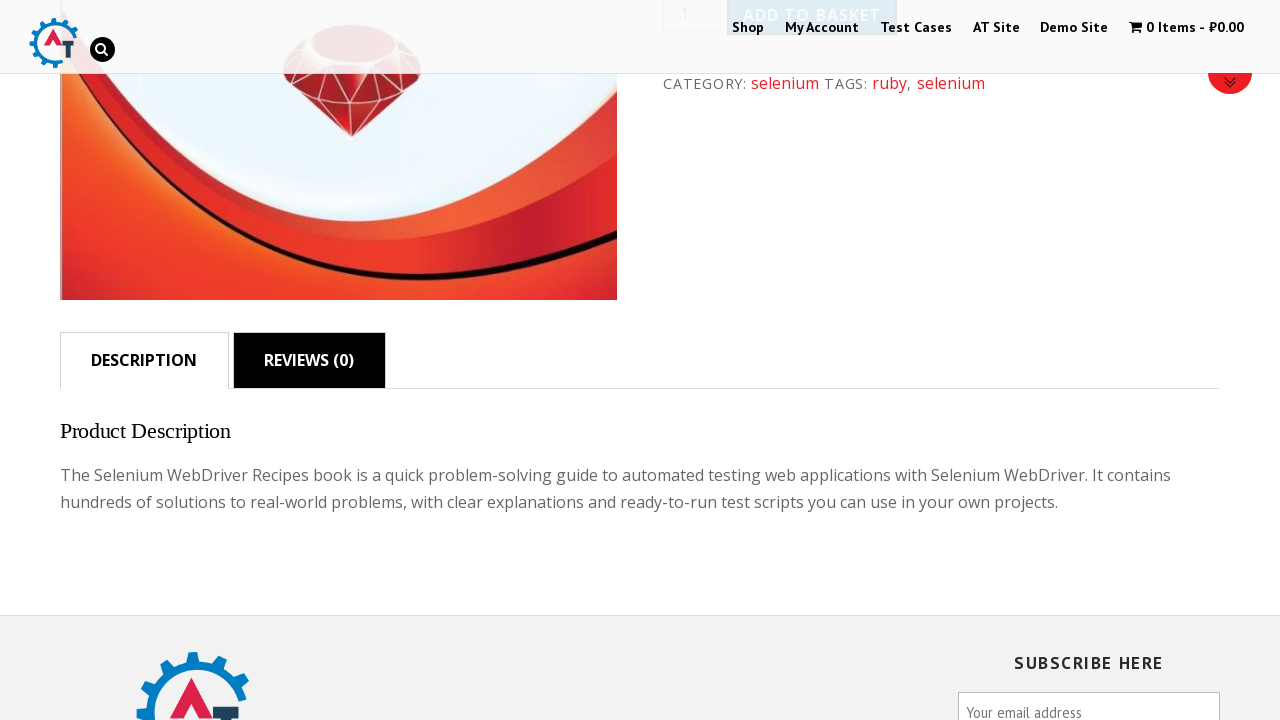

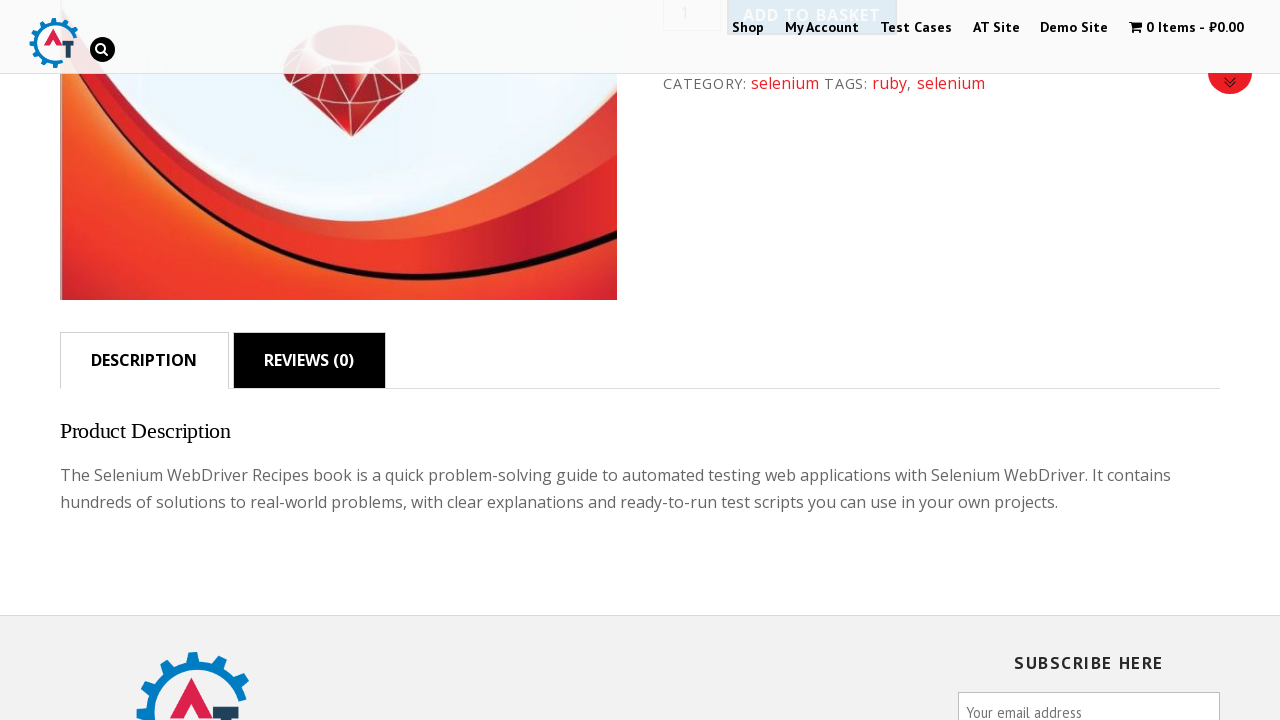